Tests PDF file download functionality by clicking a download link

Starting URL: http://zhimin.com/books/selenium-recipes

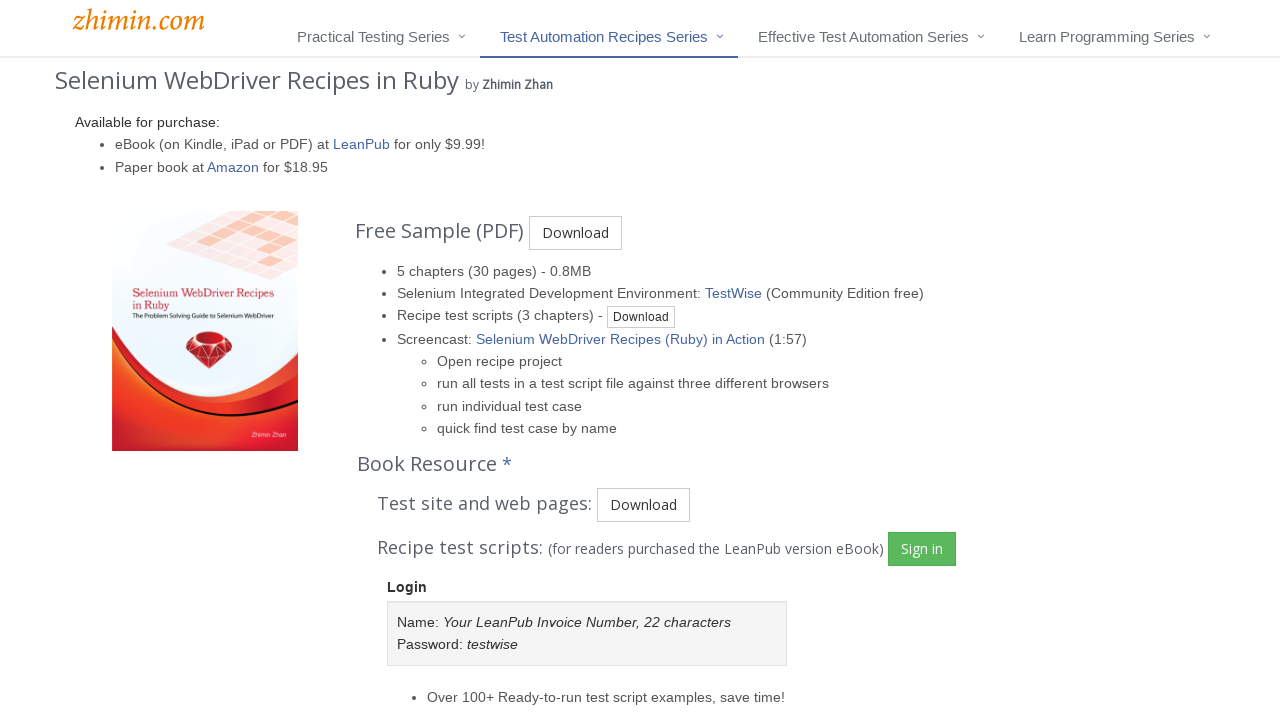

Clicked download link to initiate PDF file download at (576, 233) on a:text('Download')
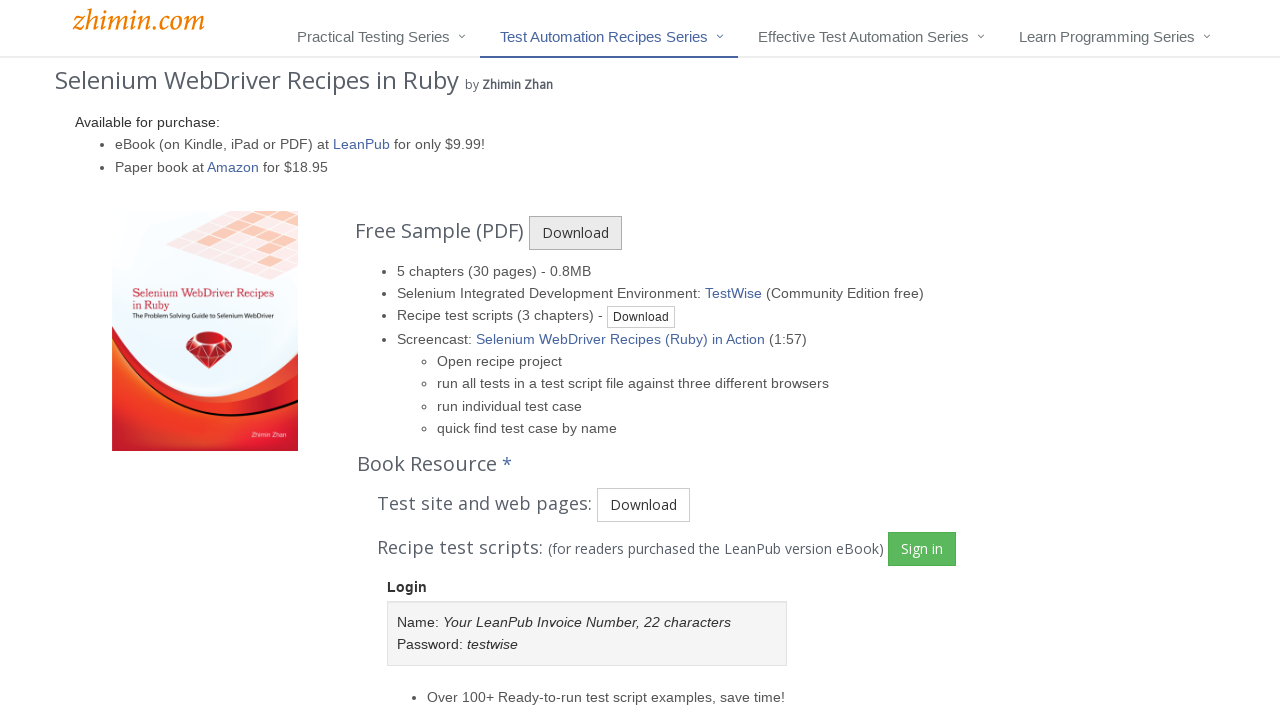

Waited 10 seconds for download to complete
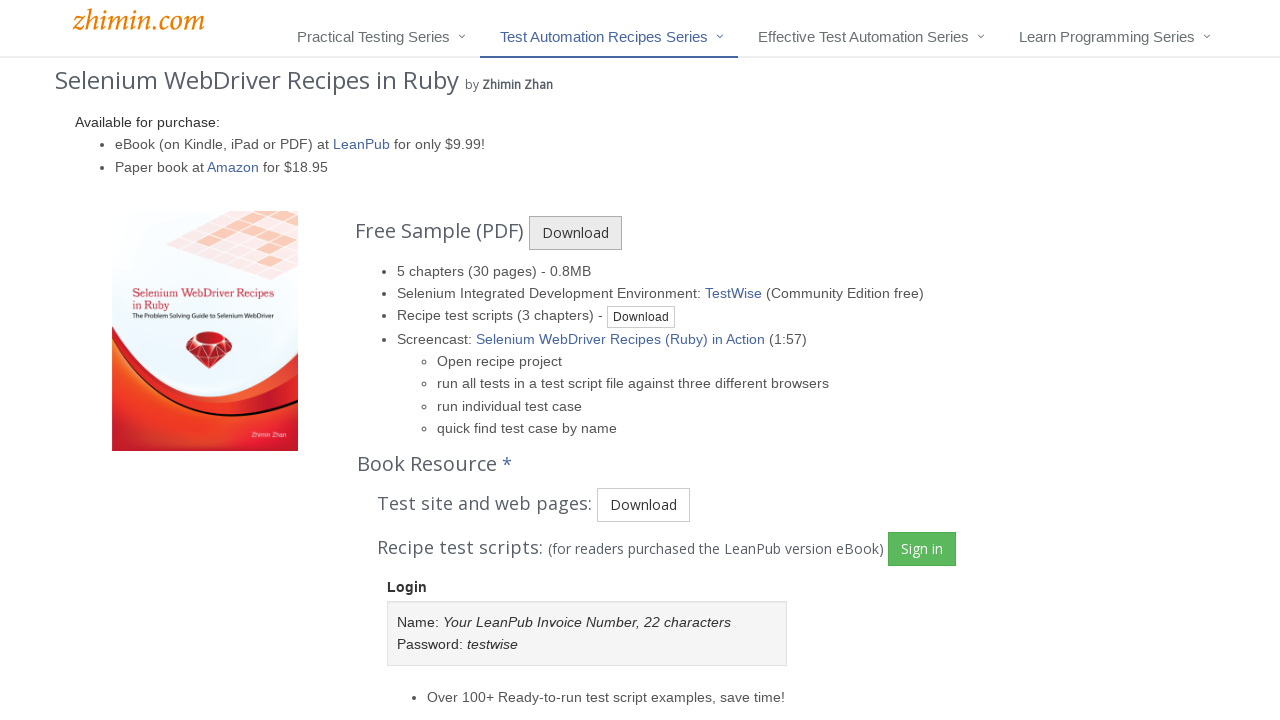

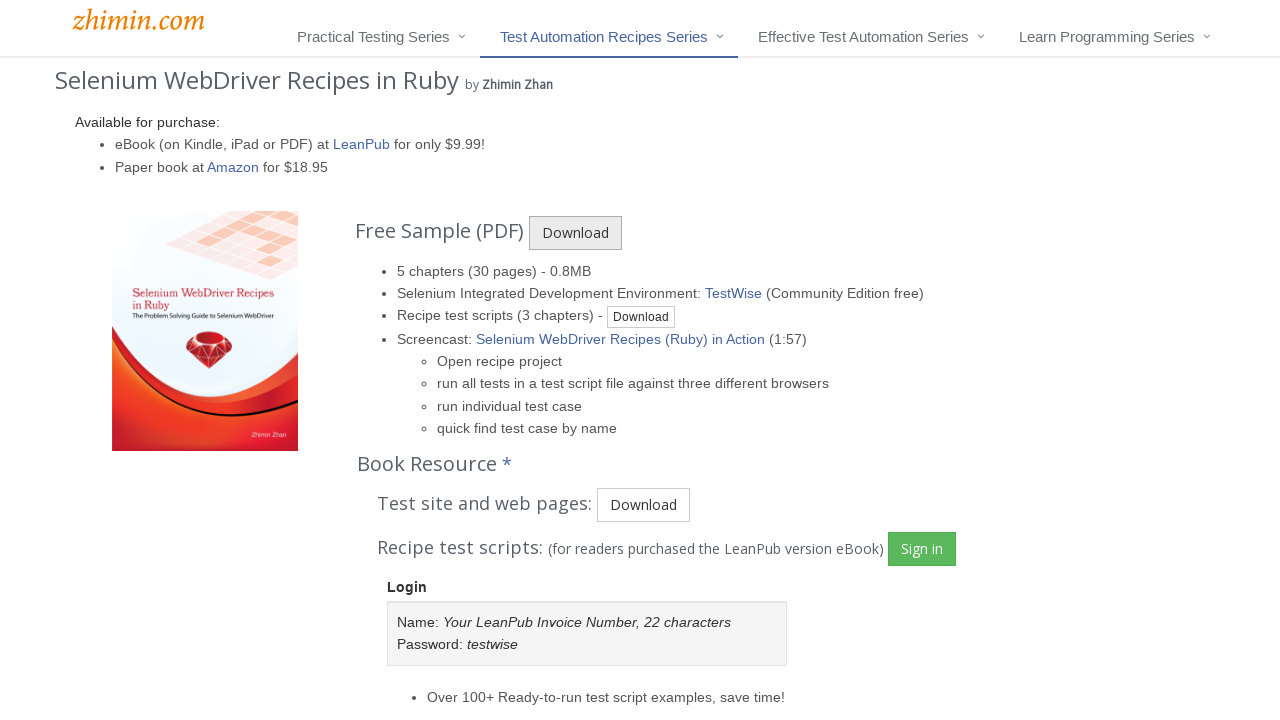